Tests clicking Add Element button twice and verifying 2 elements are added

Starting URL: https://the-internet.herokuapp.com/add_remove_elements/

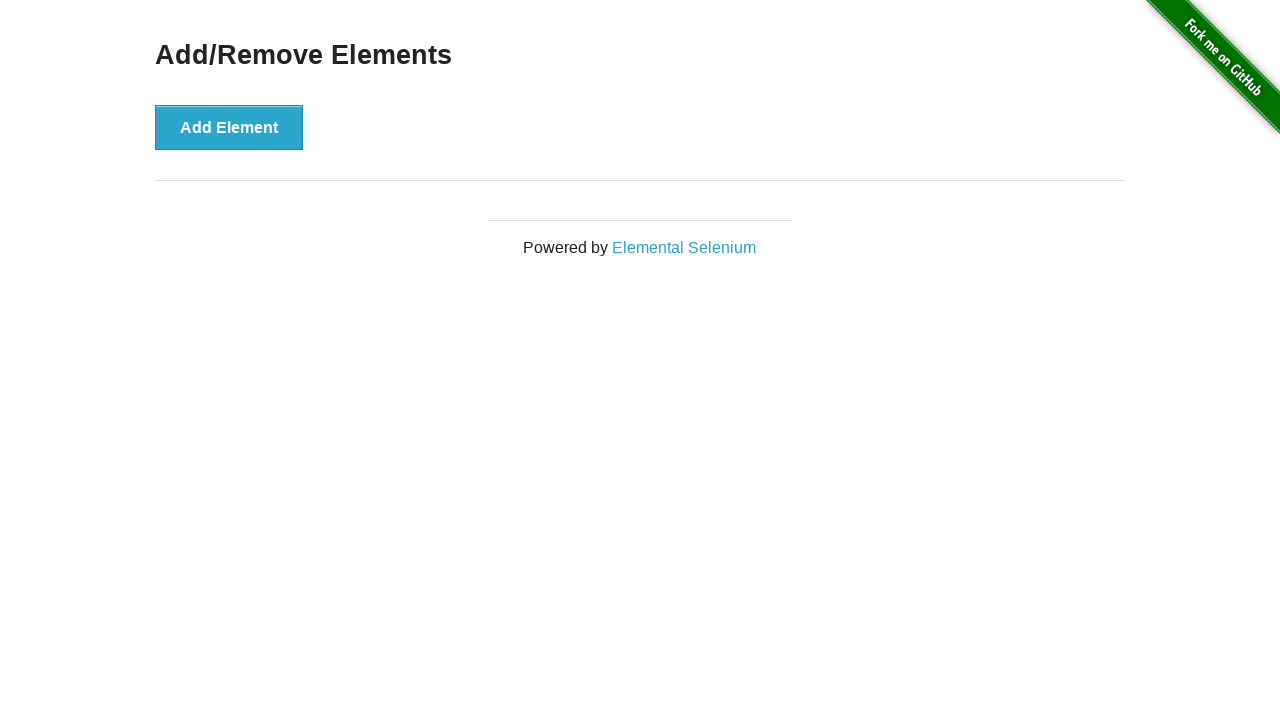

Waited for Add Element button to be visible
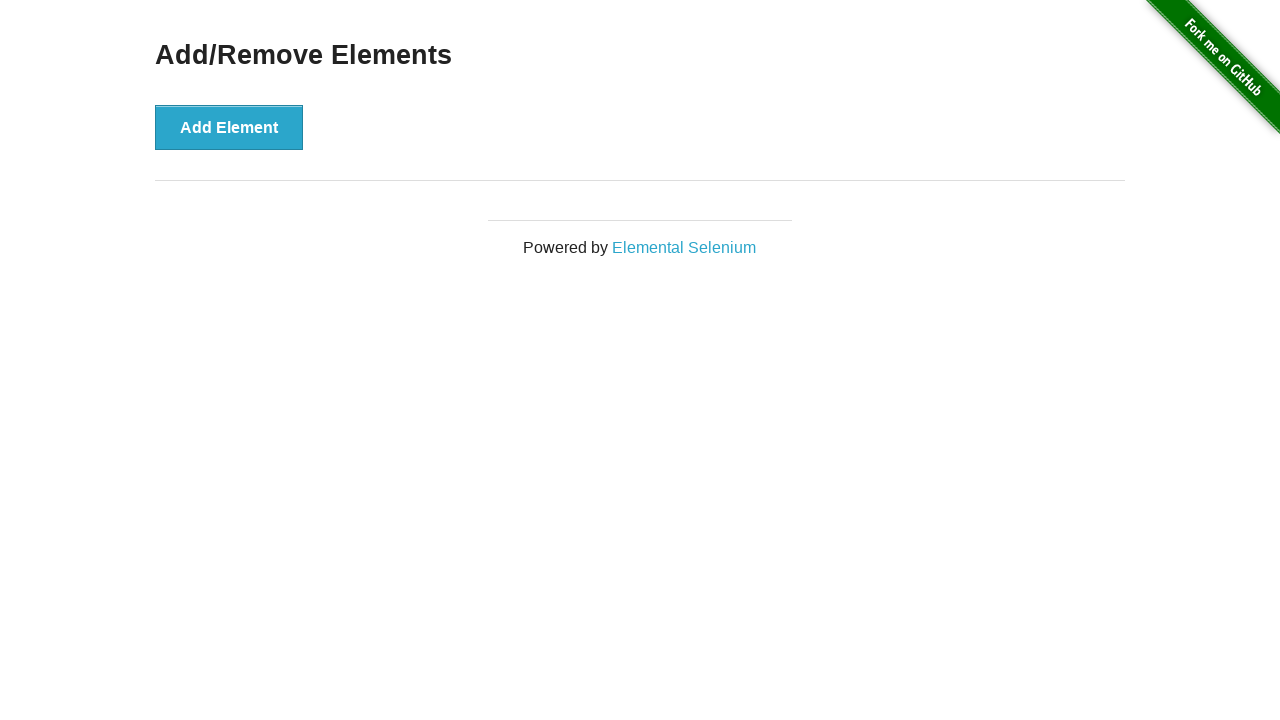

Clicked Add Element button (first time) at (229, 127) on text=Add Element
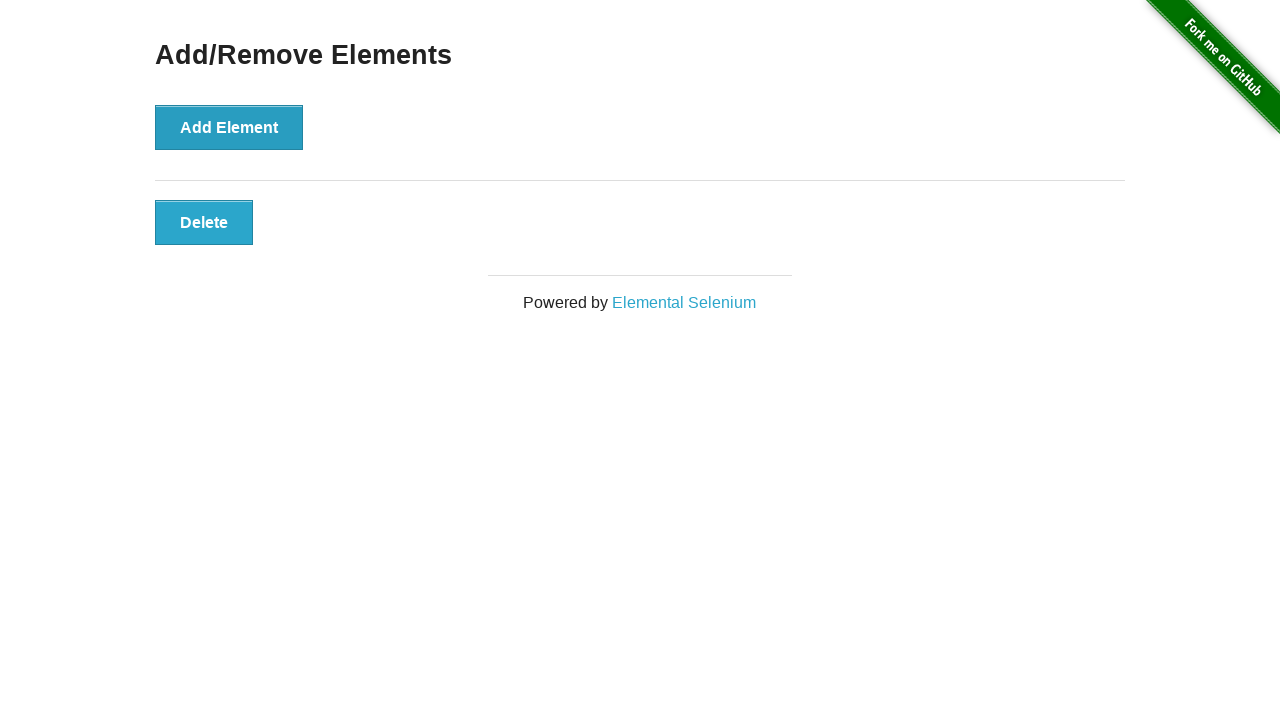

Clicked Add Element button (second time) at (229, 127) on text=Add Element
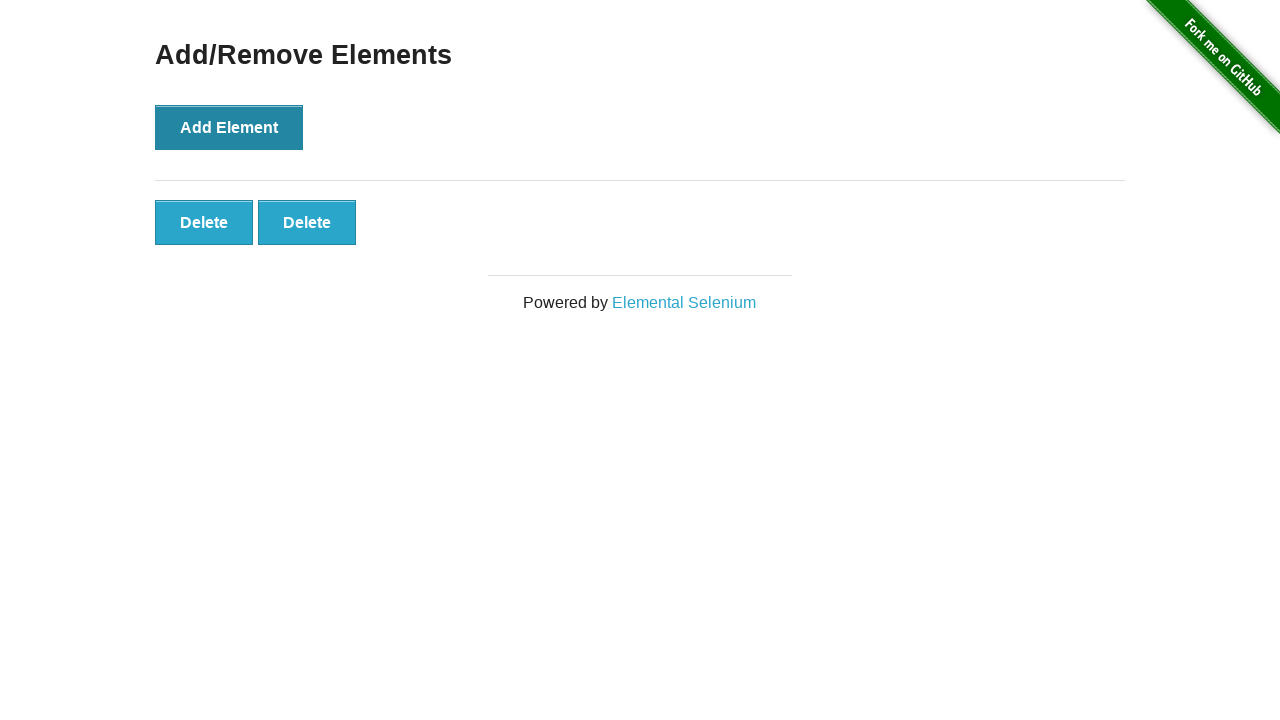

Verified that exactly 2 elements were added
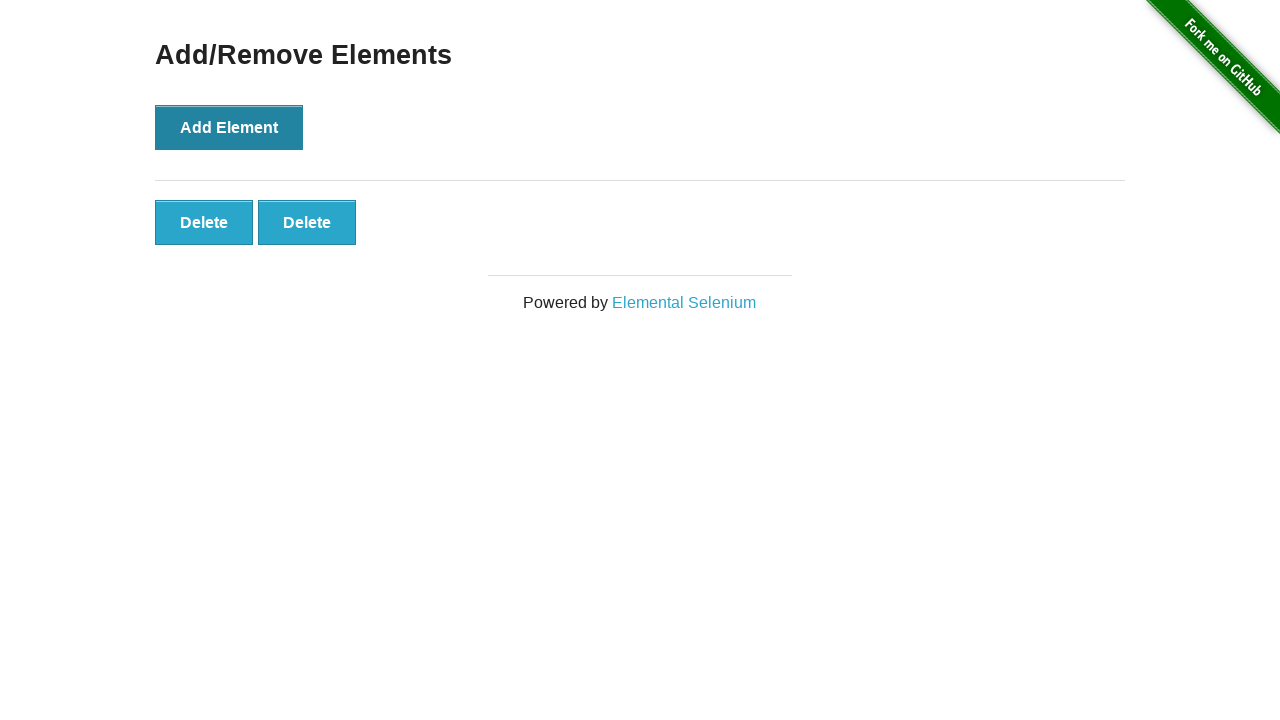

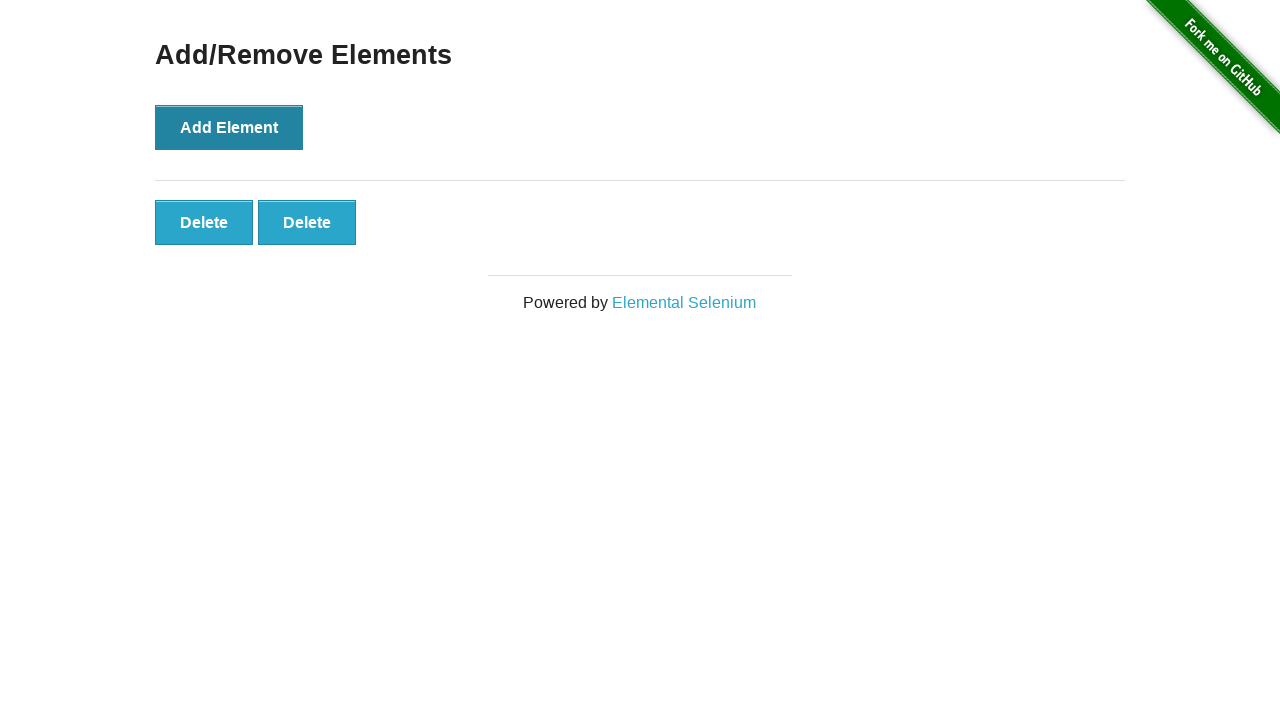